Tests a form submission flow by clicking a link, then filling out a multi-field form with personal information (first name, last name, city, country) and submitting it.

Starting URL: http://suninjuly.github.io/find_link_text

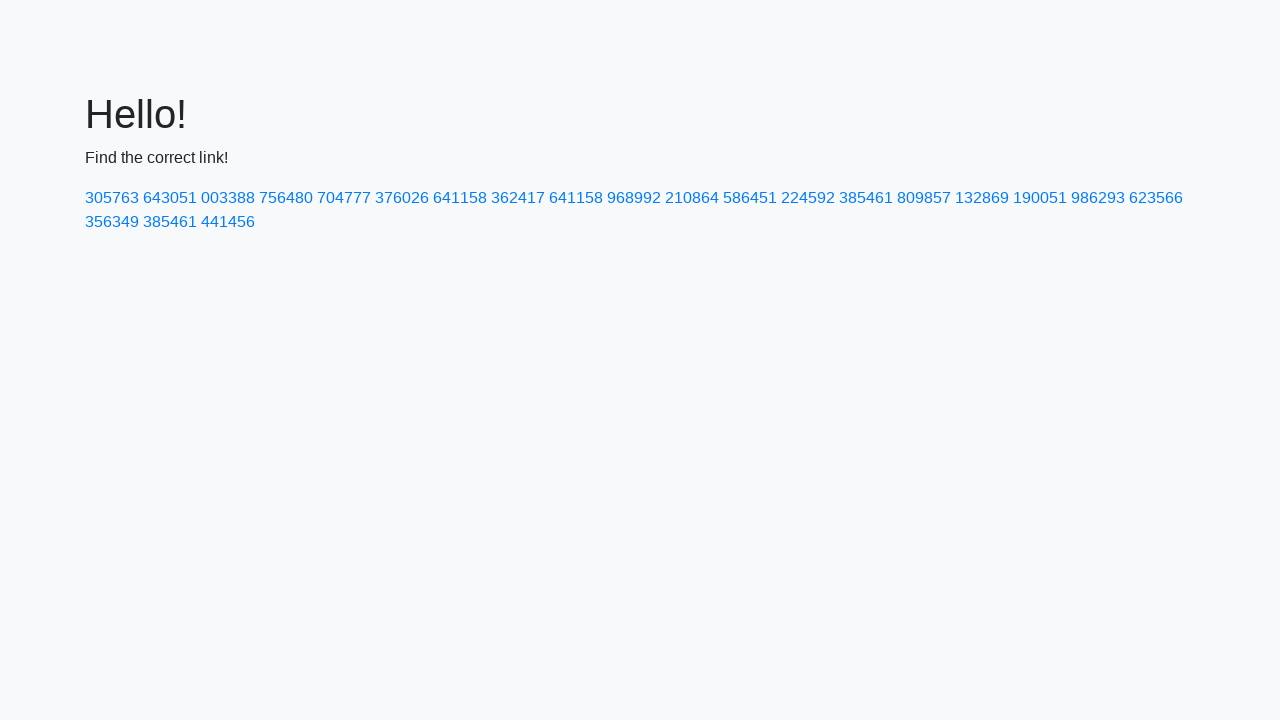

Clicked link with text '224592' at (808, 198) on a:text('224592')
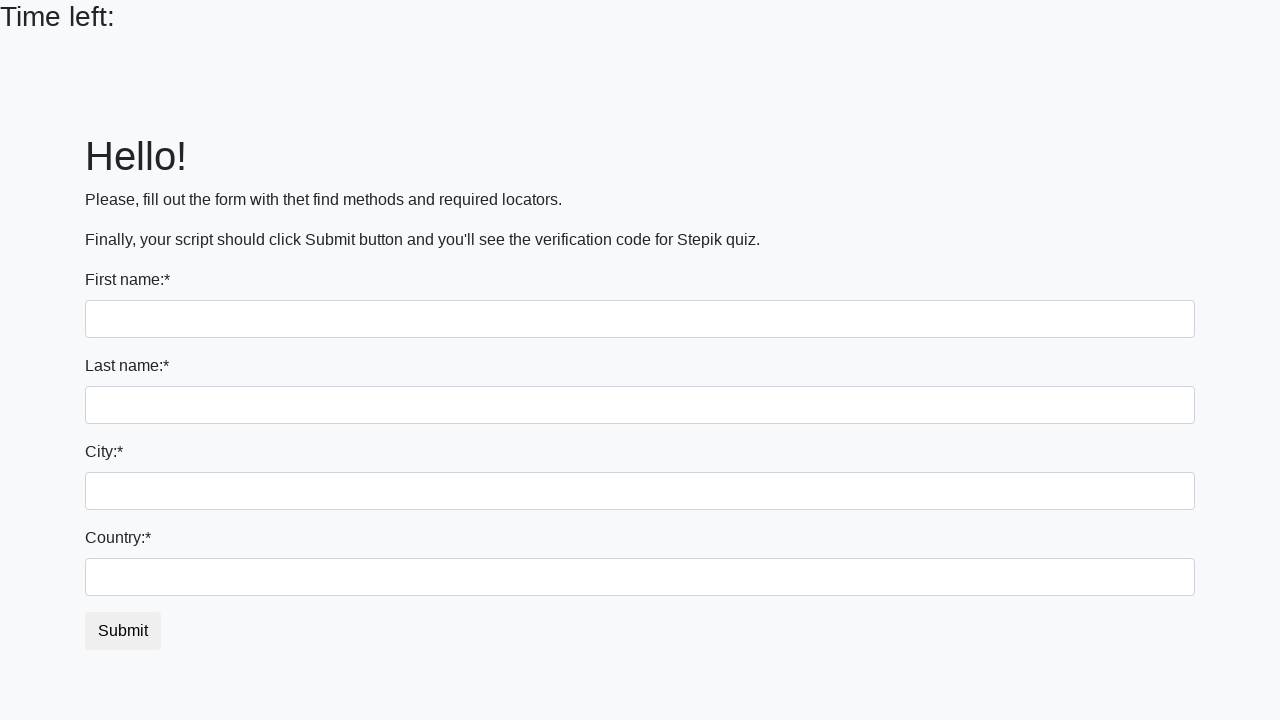

Filled first name field with 'Ivan' on input:first-of-type
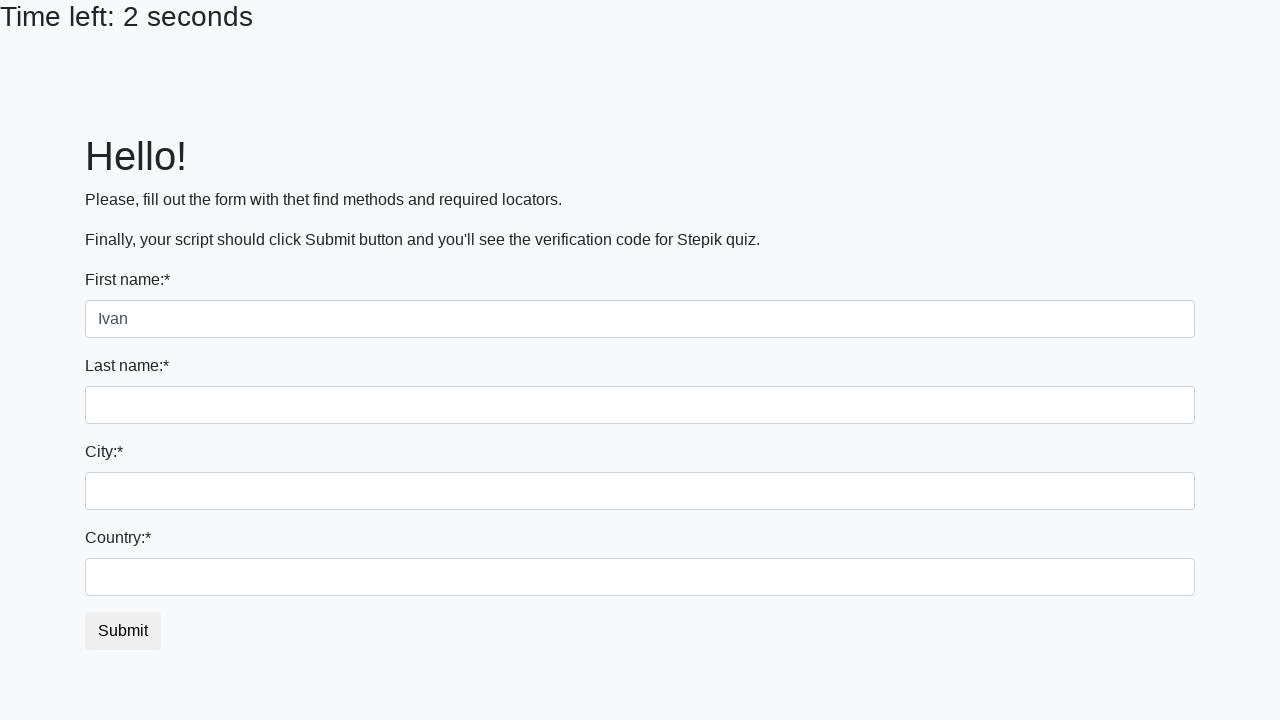

Filled last name field with 'Petrov' on input[name='last_name']
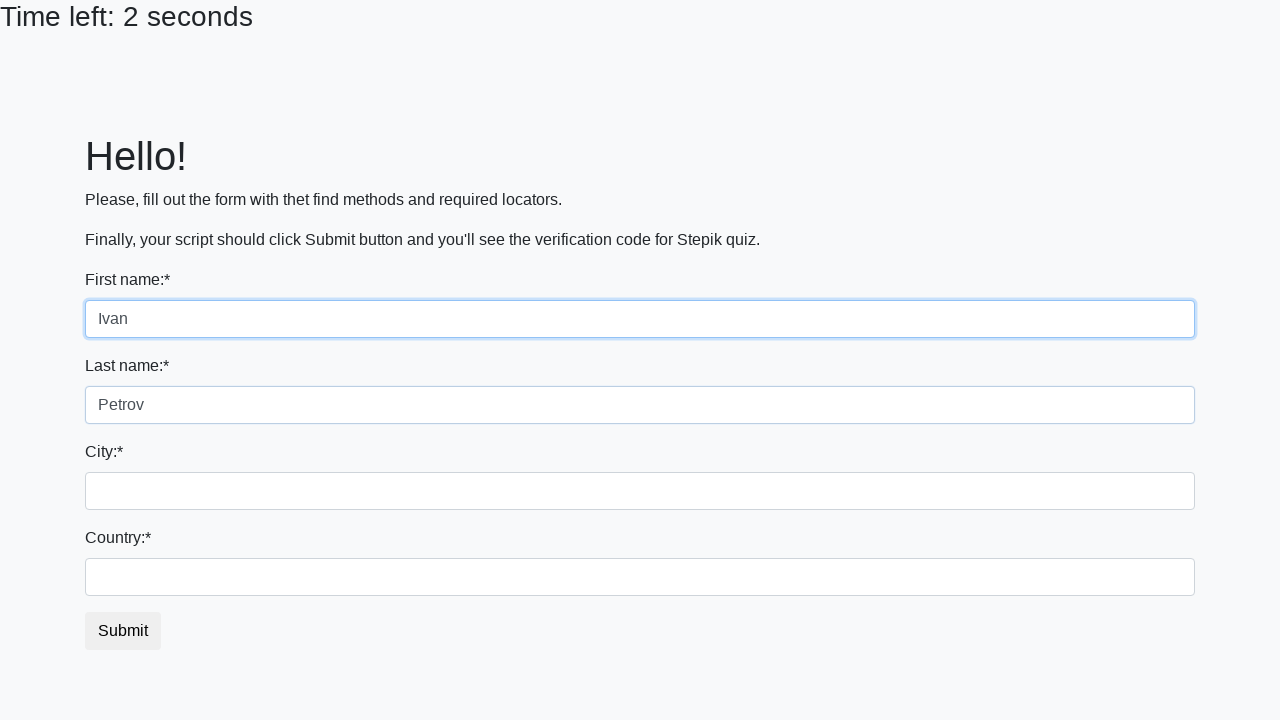

Filled city field with 'Smolensk' on .form-control.city
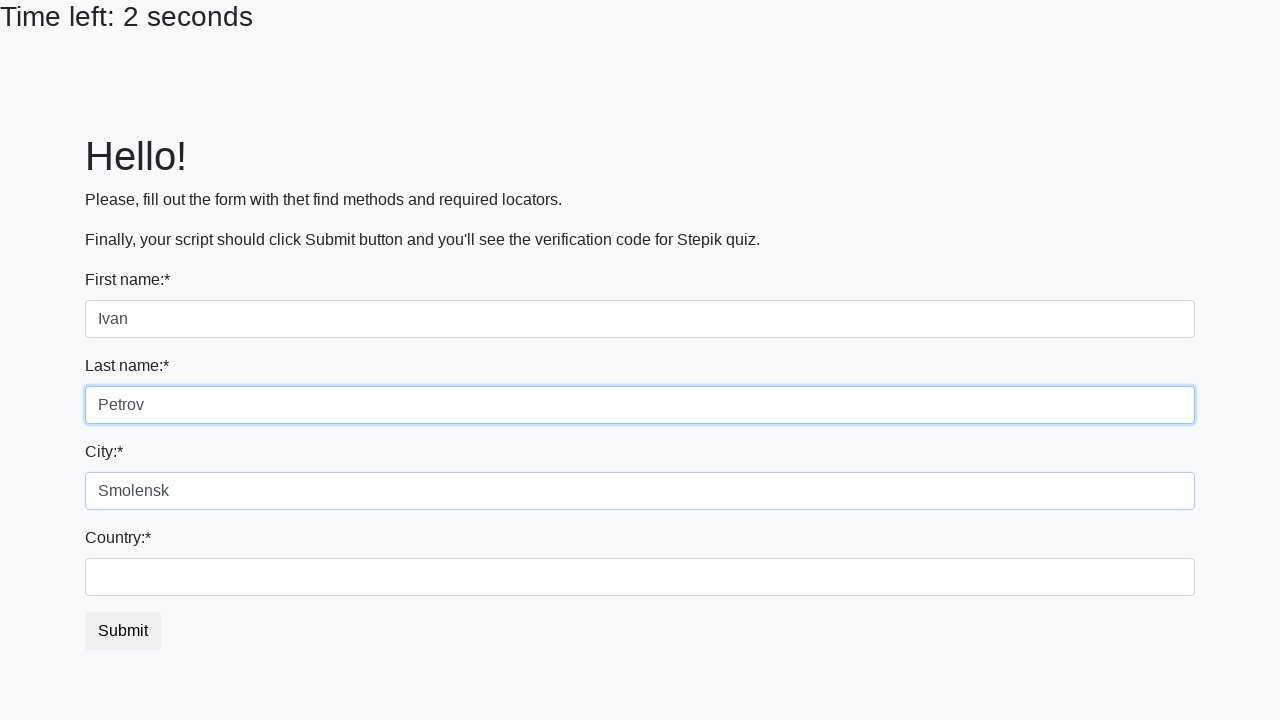

Filled country field with 'Russia' on #country
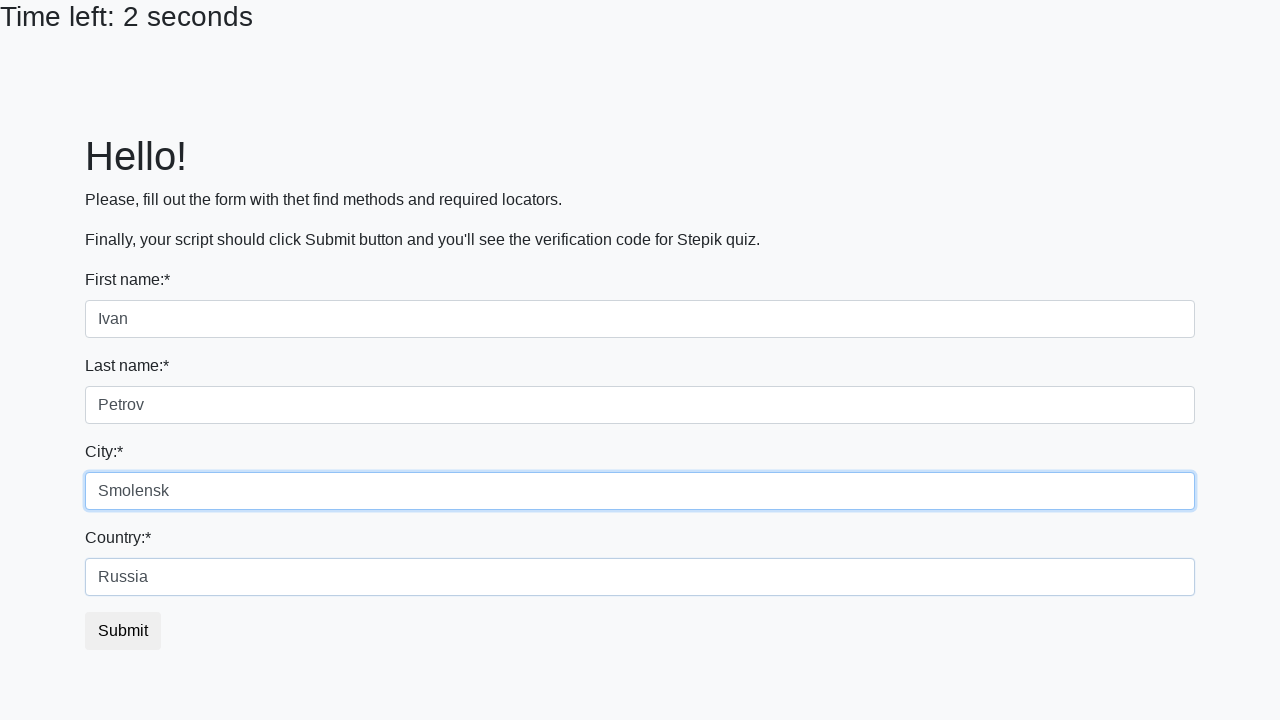

Clicked submit button to submit form at (123, 631) on button[type='submit']
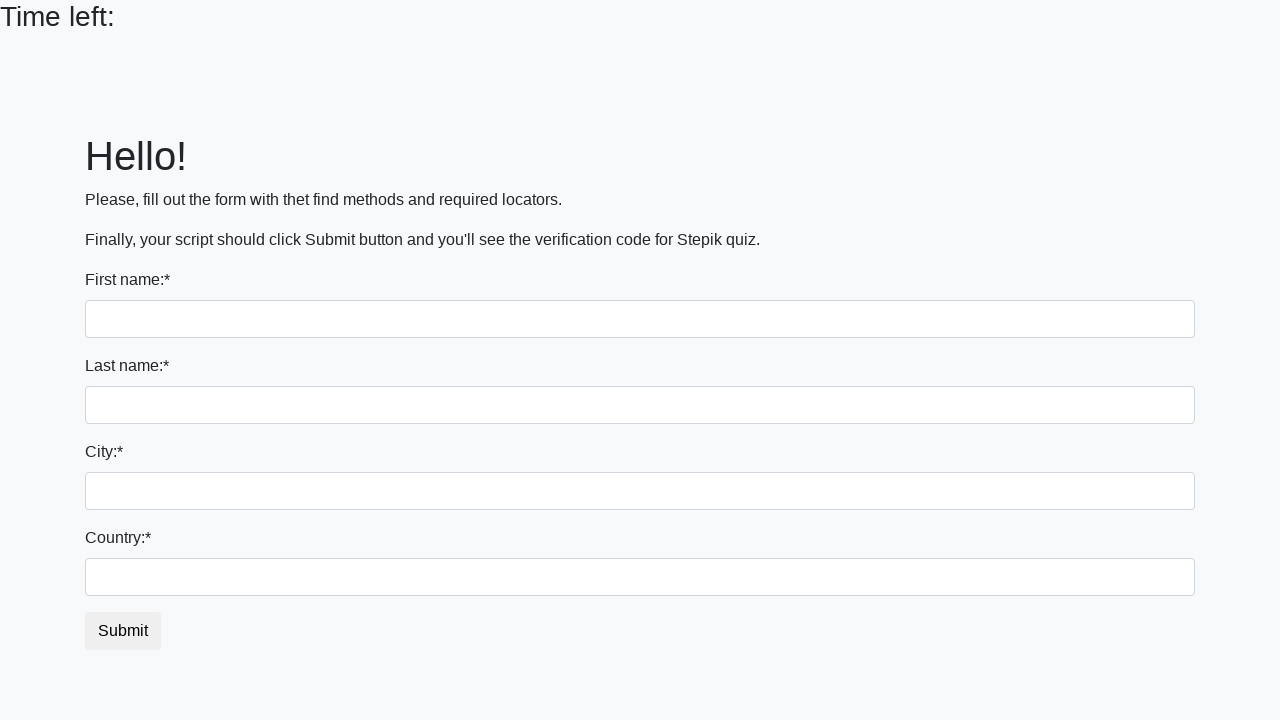

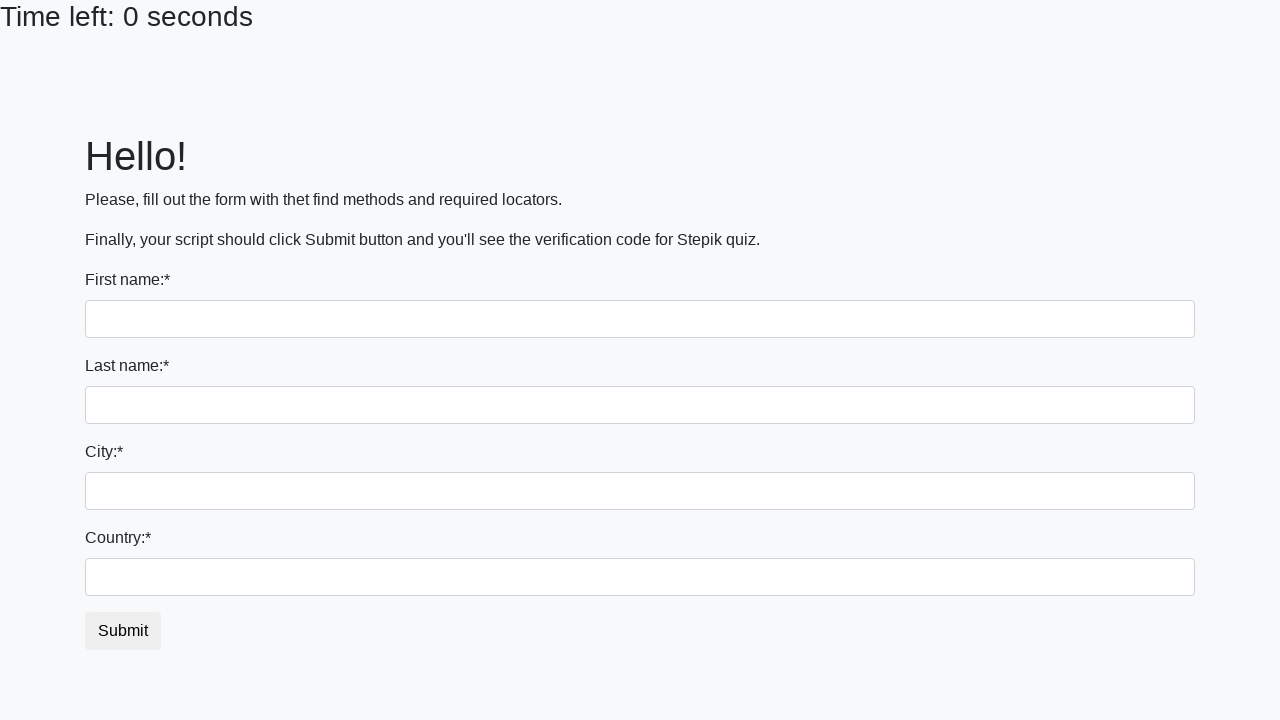